Navigates to the OrangeHRM demo site homepage and waits for the page to load

Starting URL: https://opensource-demo.orangehrmlive.com/

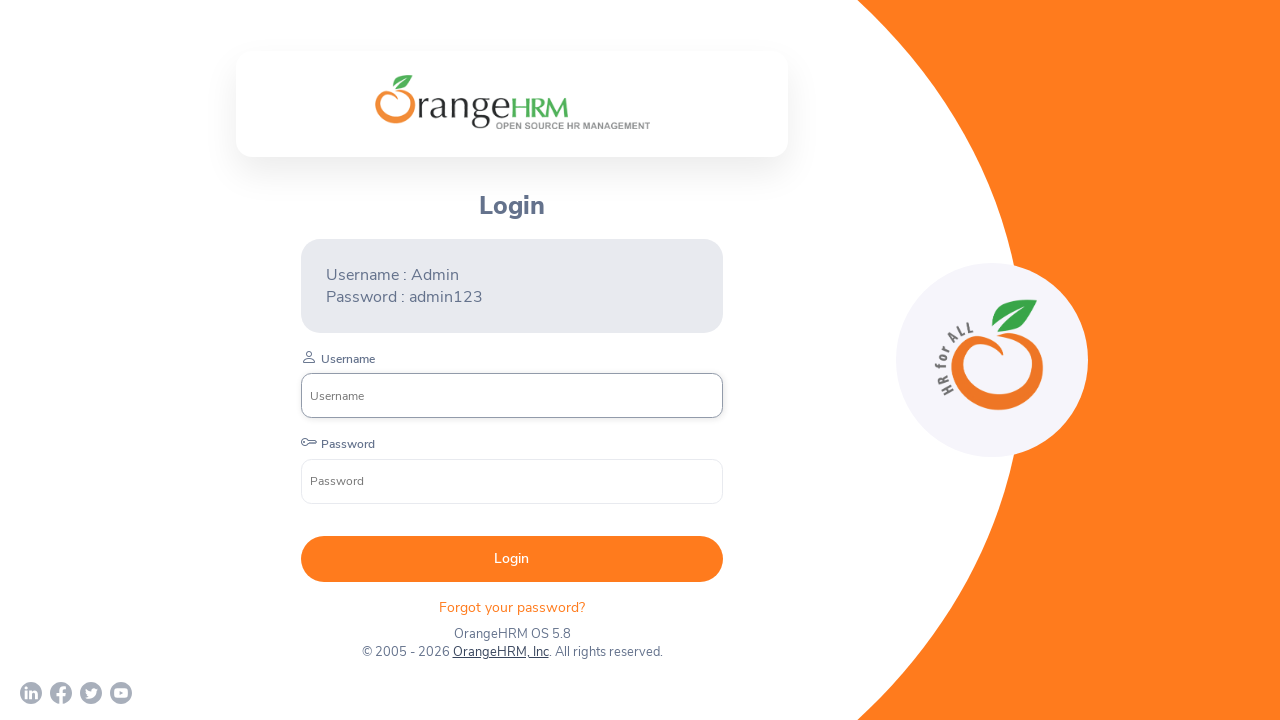

OrangeHRM login form loaded successfully
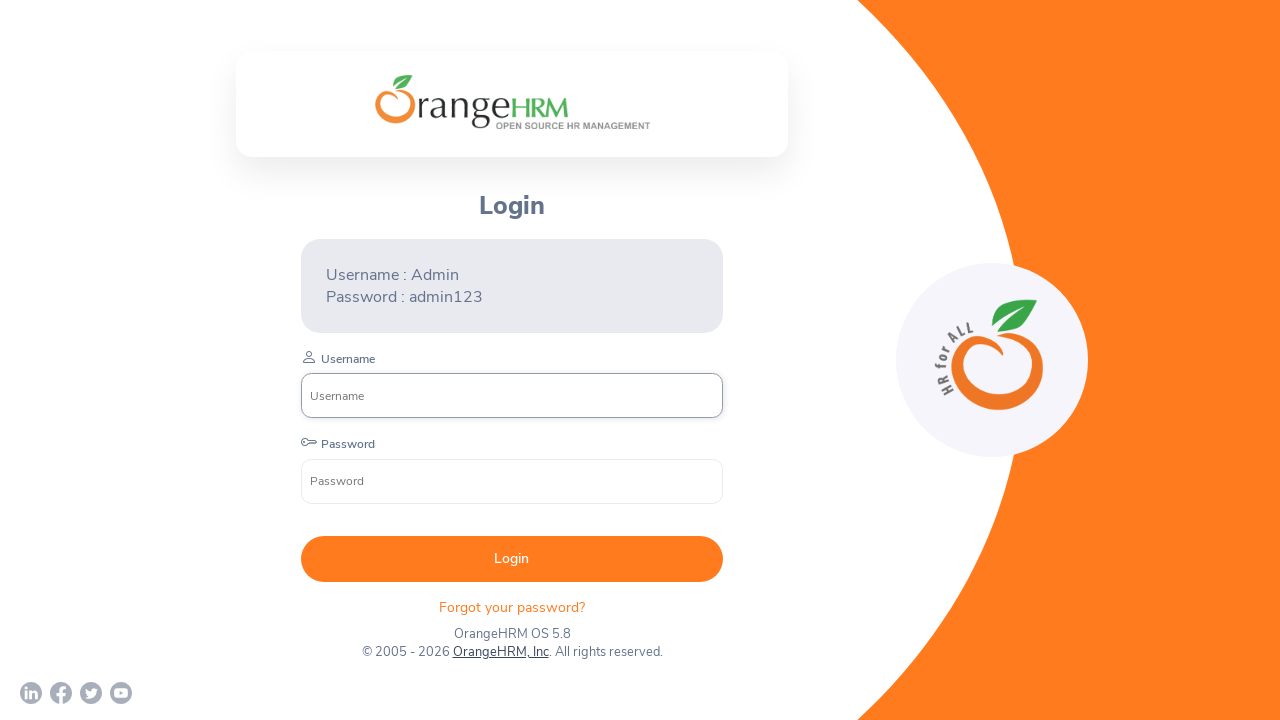

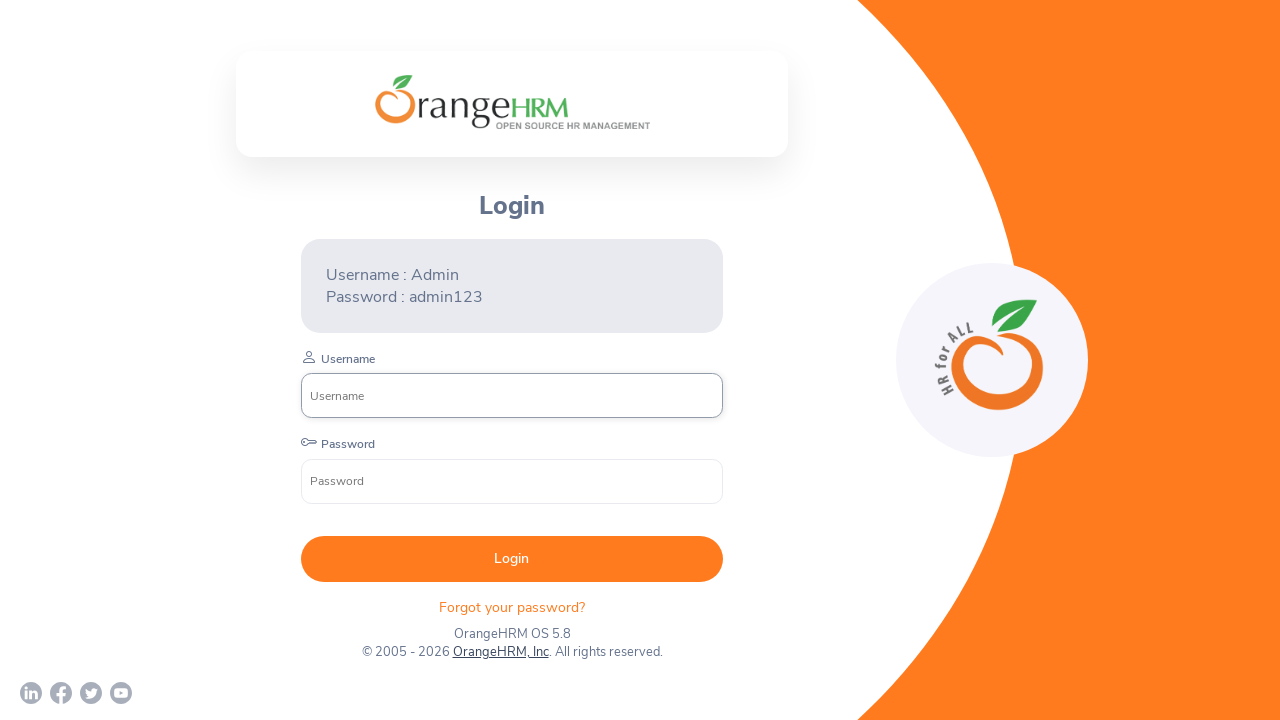